Tests modal dialog functionality by clicking a button to open a modal and then closing it using JavaScript execution

Starting URL: https://formy-project.herokuapp.com/modal

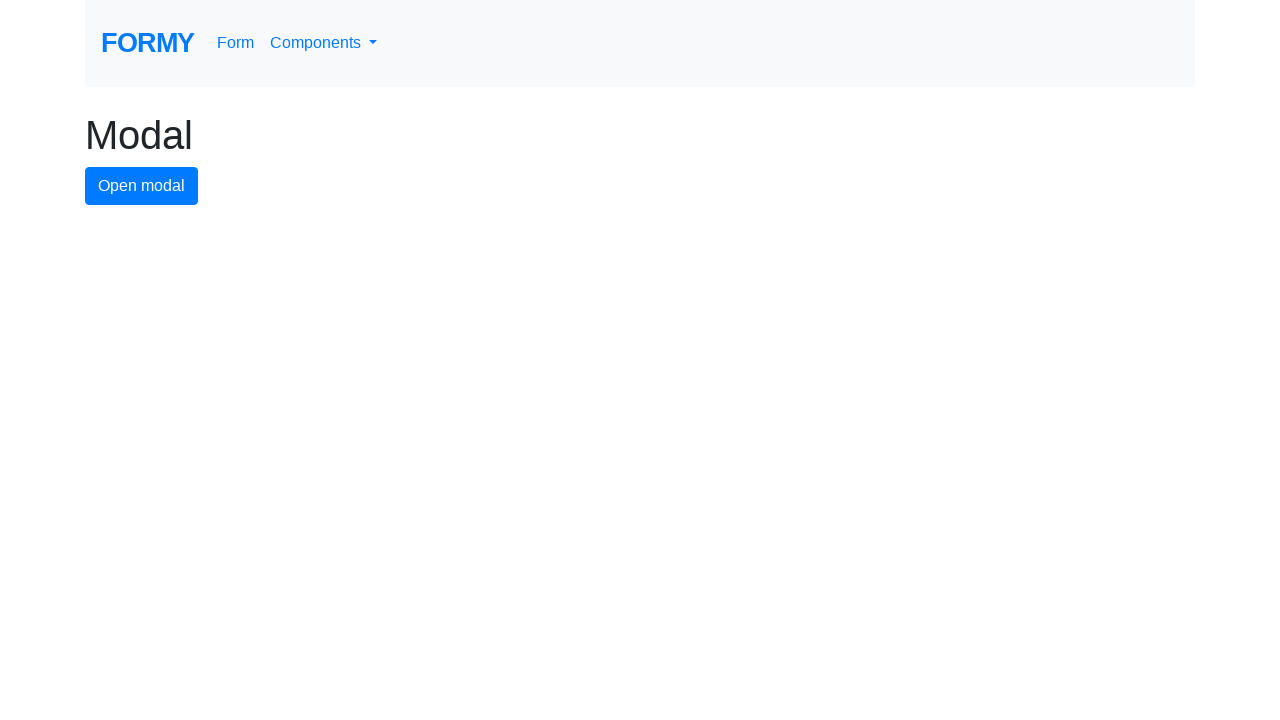

Clicked button to open modal dialog at (142, 186) on #modal-button
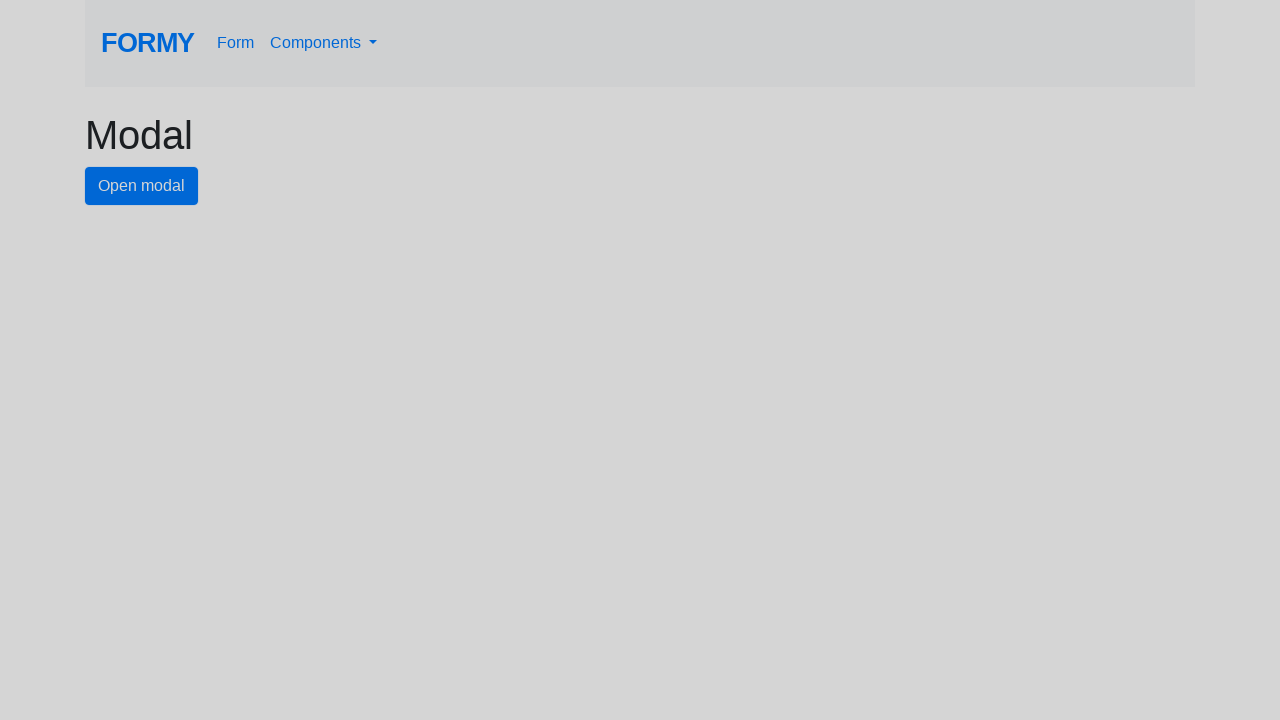

Clicked close button to close modal dialog using JavaScript execution at (782, 184) on #close-button
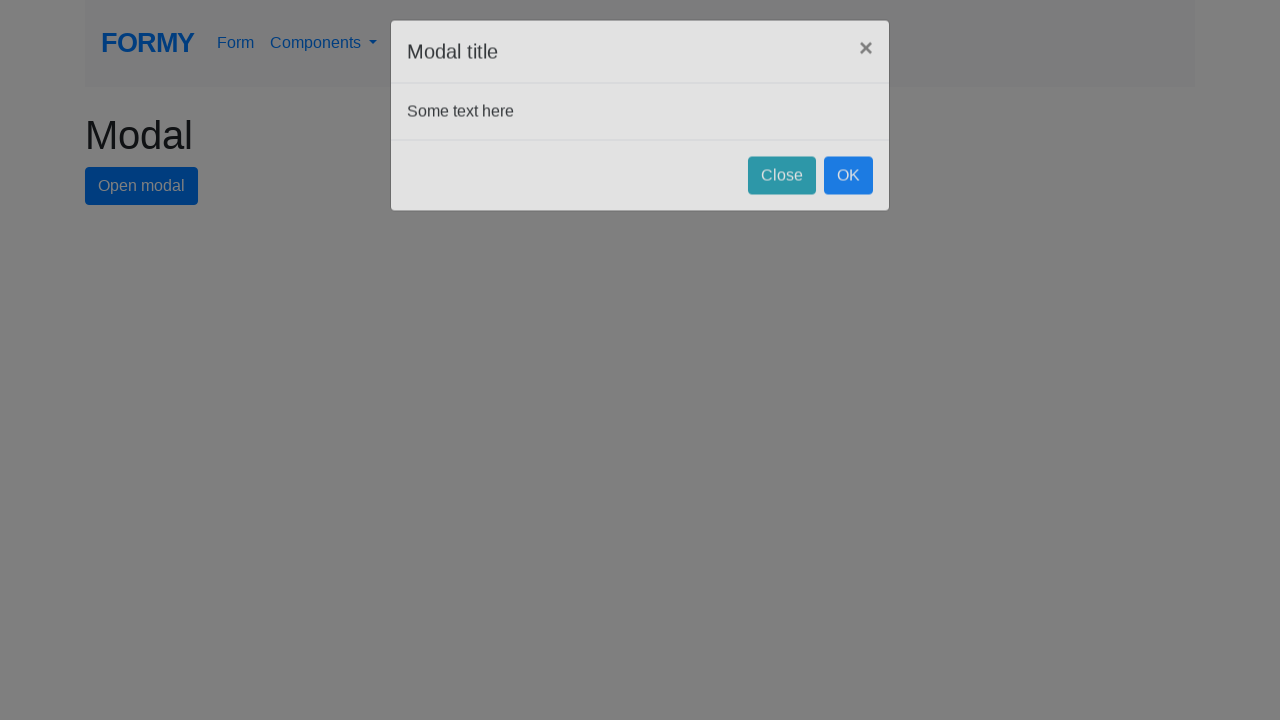

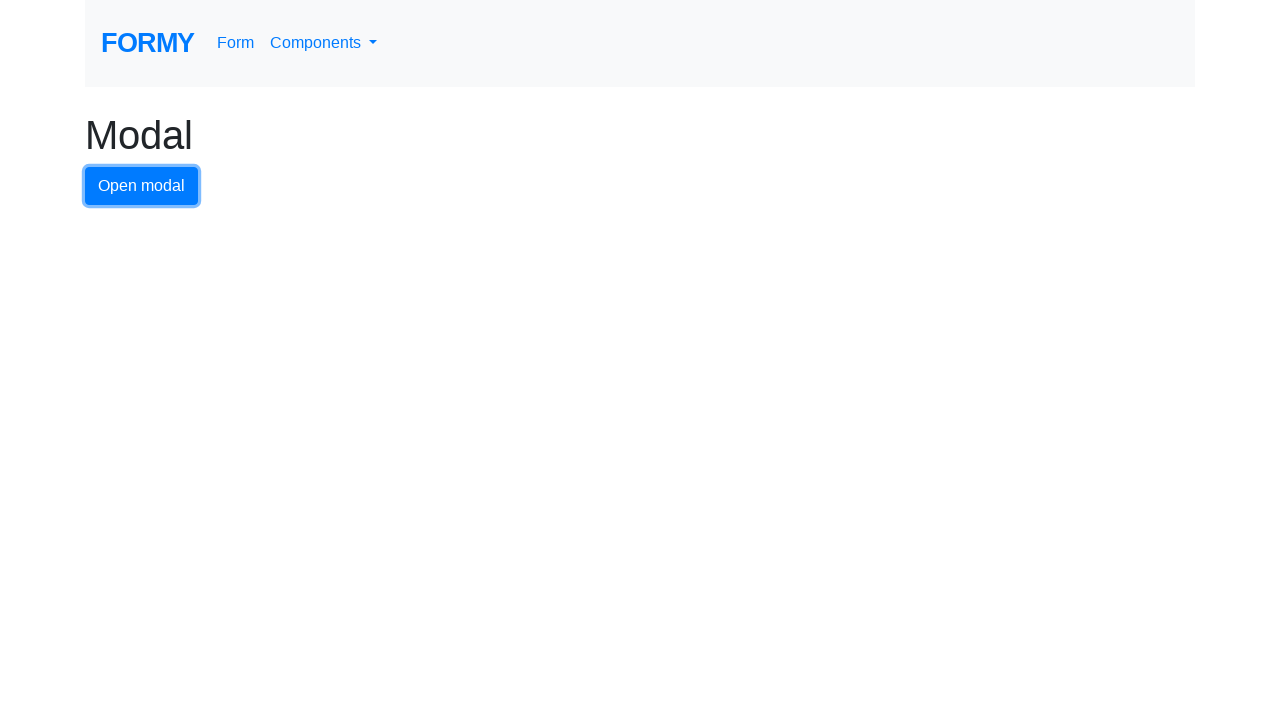